Tests JavaScript popup functionality by clicking a "Try it Yourself" link that opens a new window, then triggering and handling an alert dialog in an iframe

Starting URL: https://www.w3schools.com/js/js_popup.asp

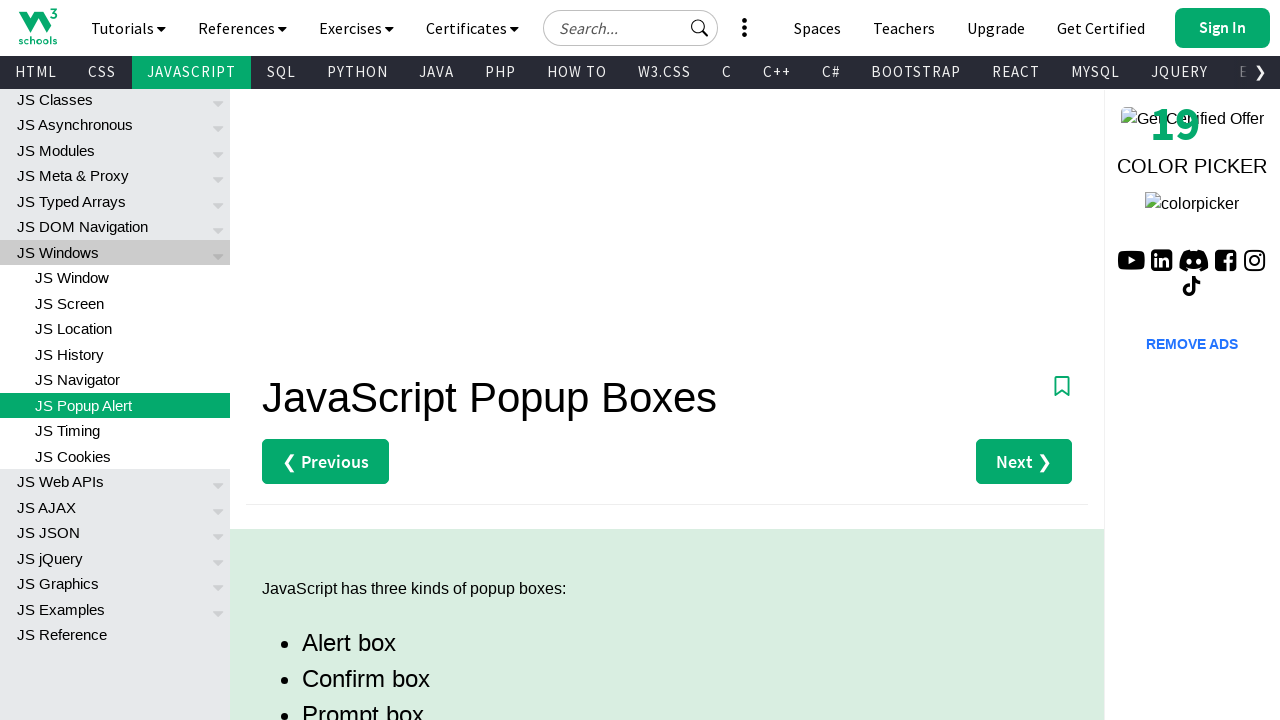

Clicked 'Try it Yourself »' link to open new window at (334, 360) on (//a[text()='Try it Yourself »'])[1]
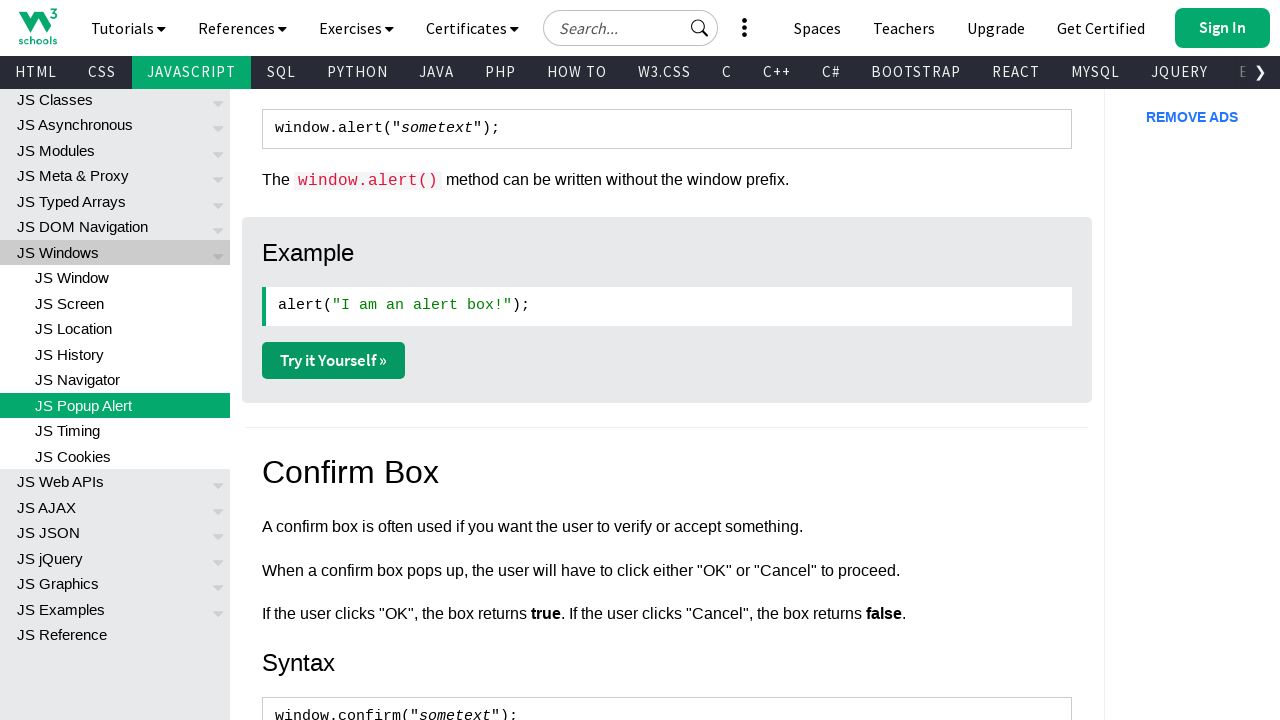

New page/window opened and captured
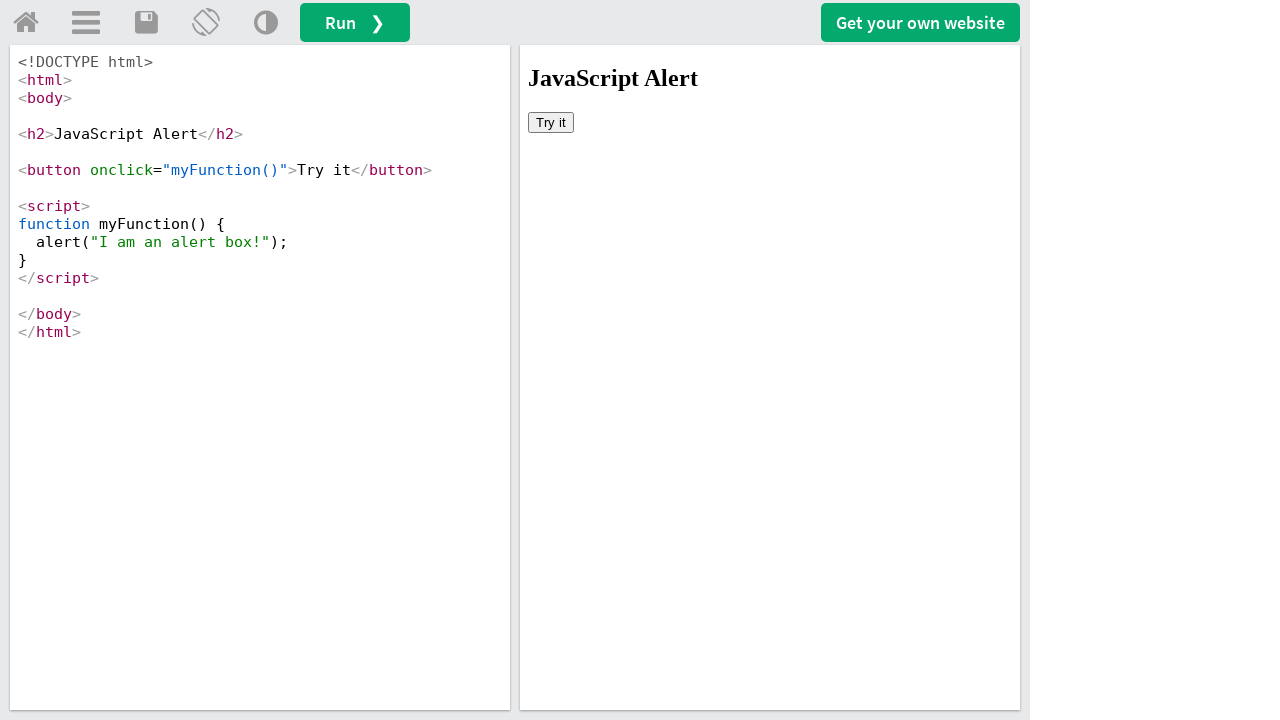

New page fully loaded
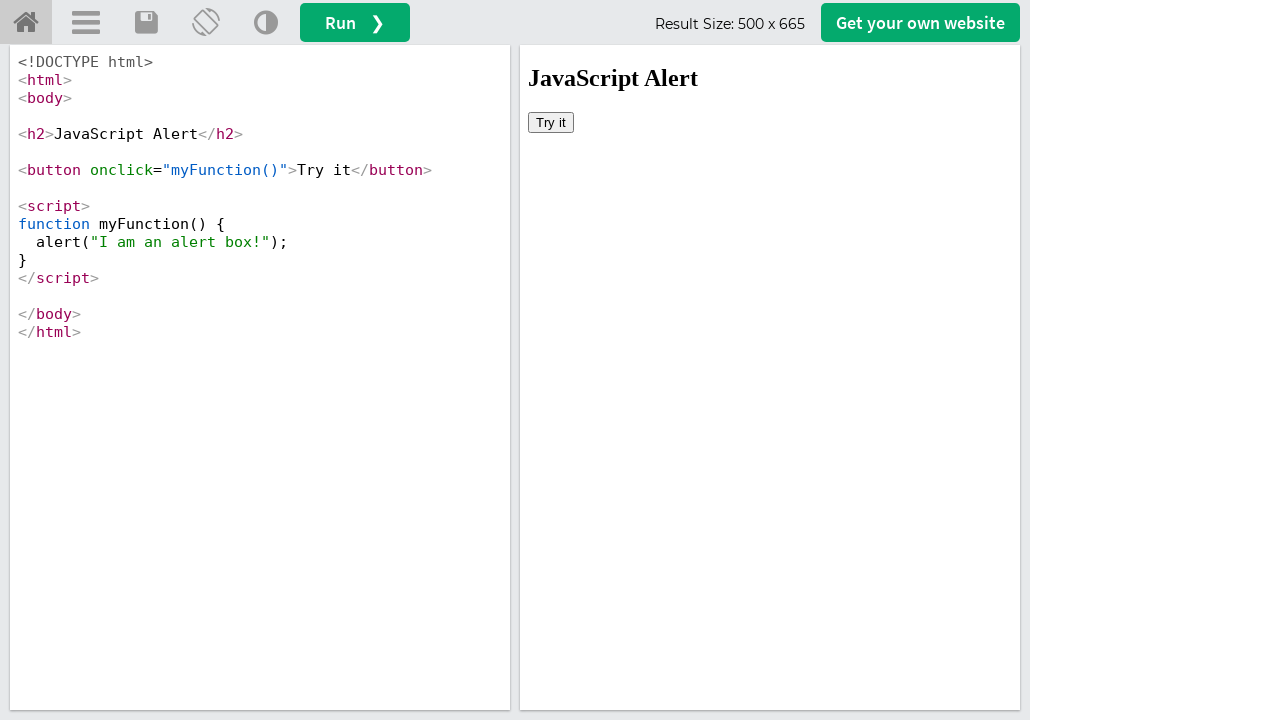

Located and switched to iframeResult frame
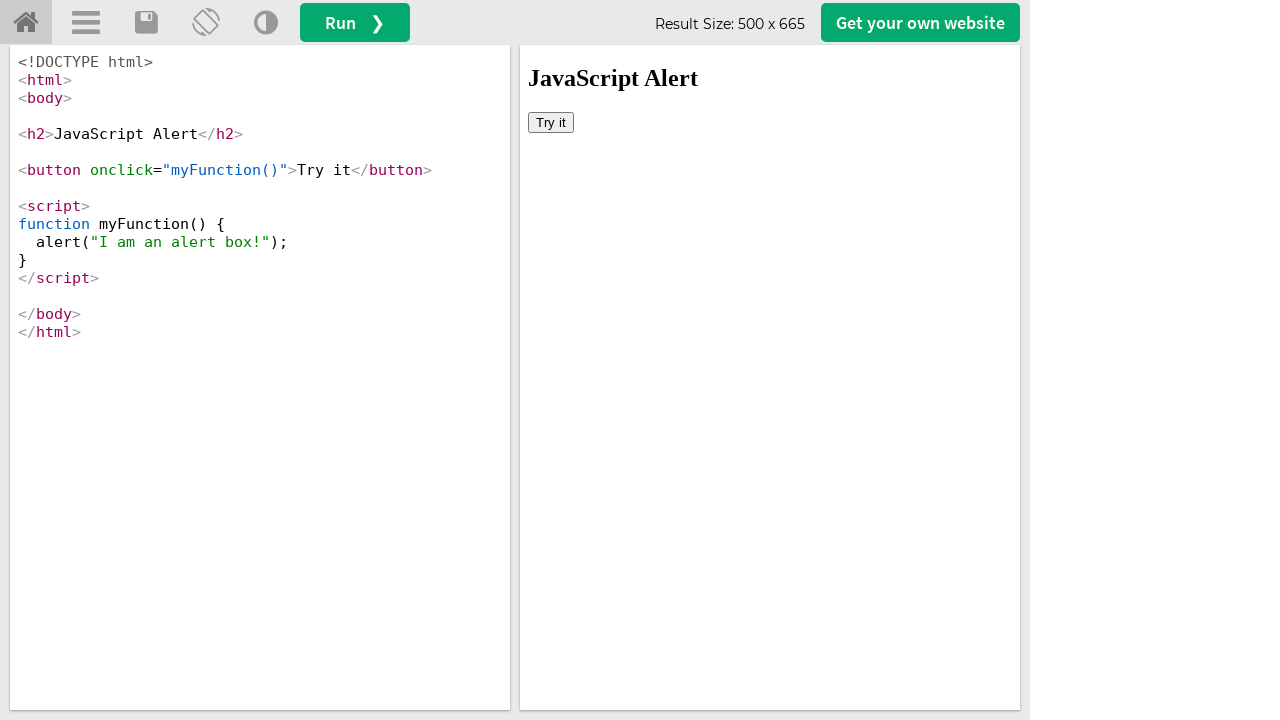

Set up dialog handler to accept alerts
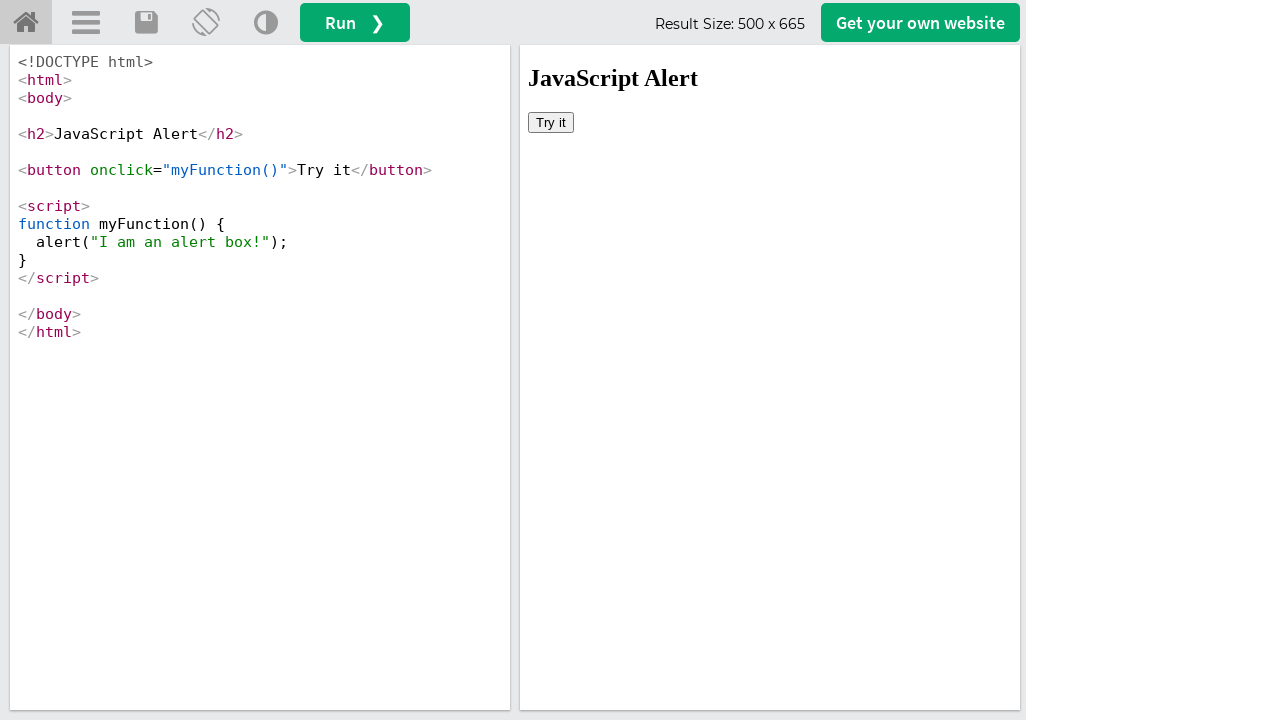

Clicked 'Try it' button to trigger alert dialog at (551, 122) on button:has-text('Try it')
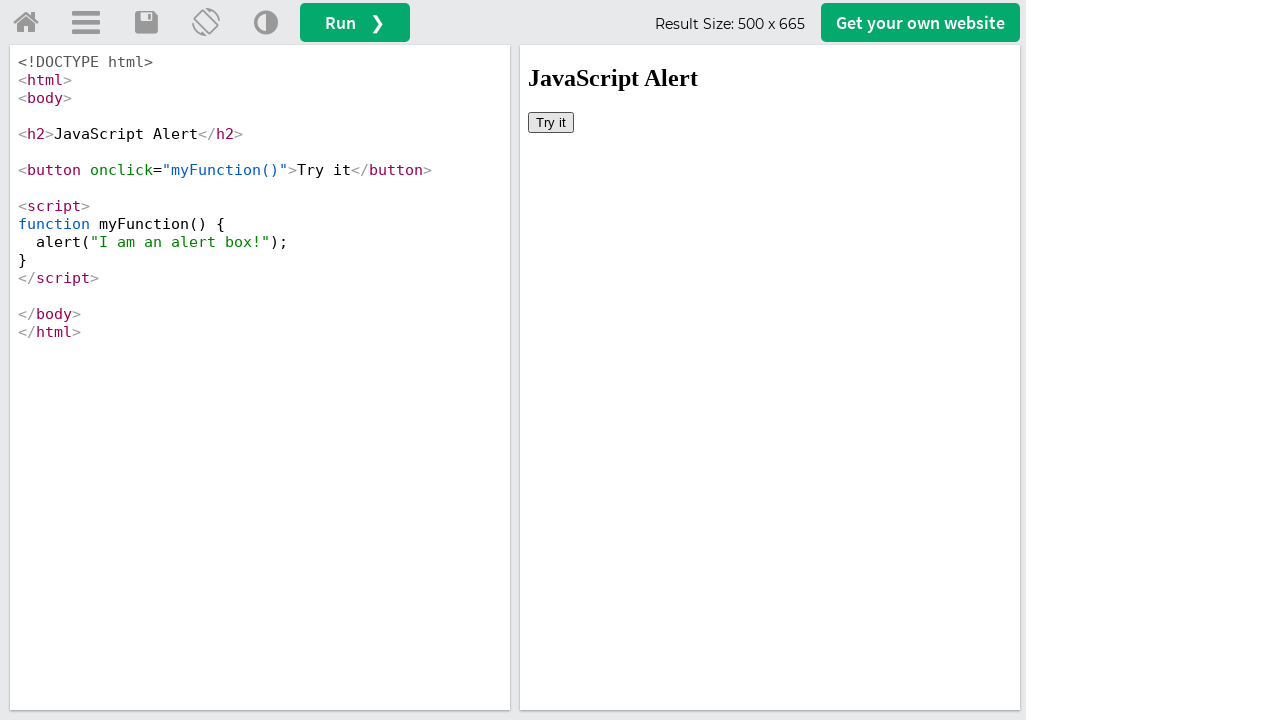

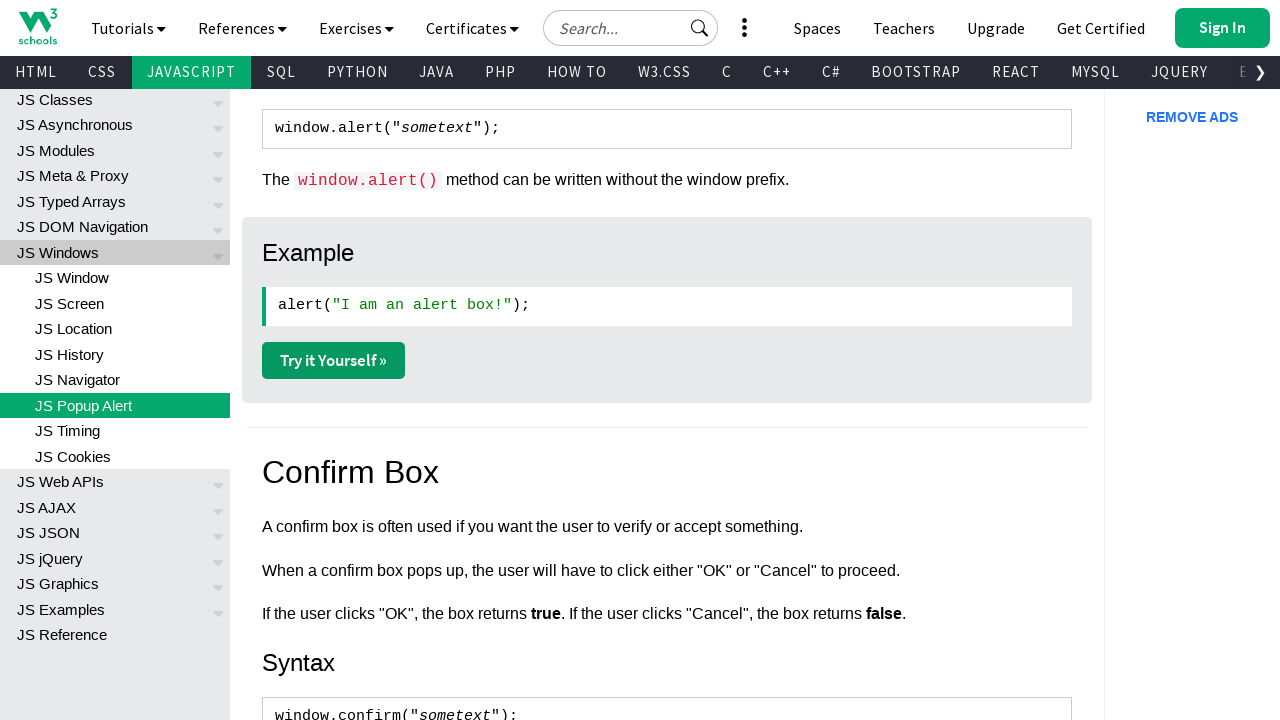